Tests JavaScript prompt box by scrolling to button, clicking it, and entering text in the prompt

Starting URL: https://demoqa.com/alerts

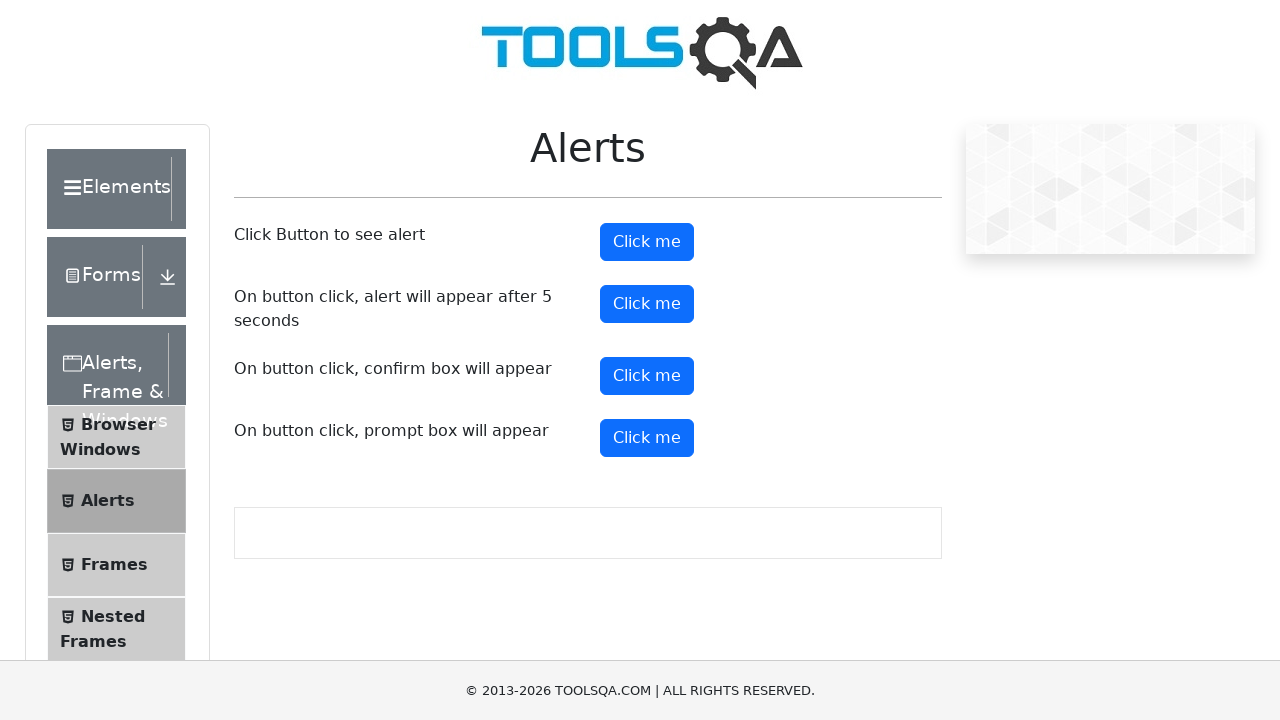

Set up dialog handler to accept prompt with 'test' text
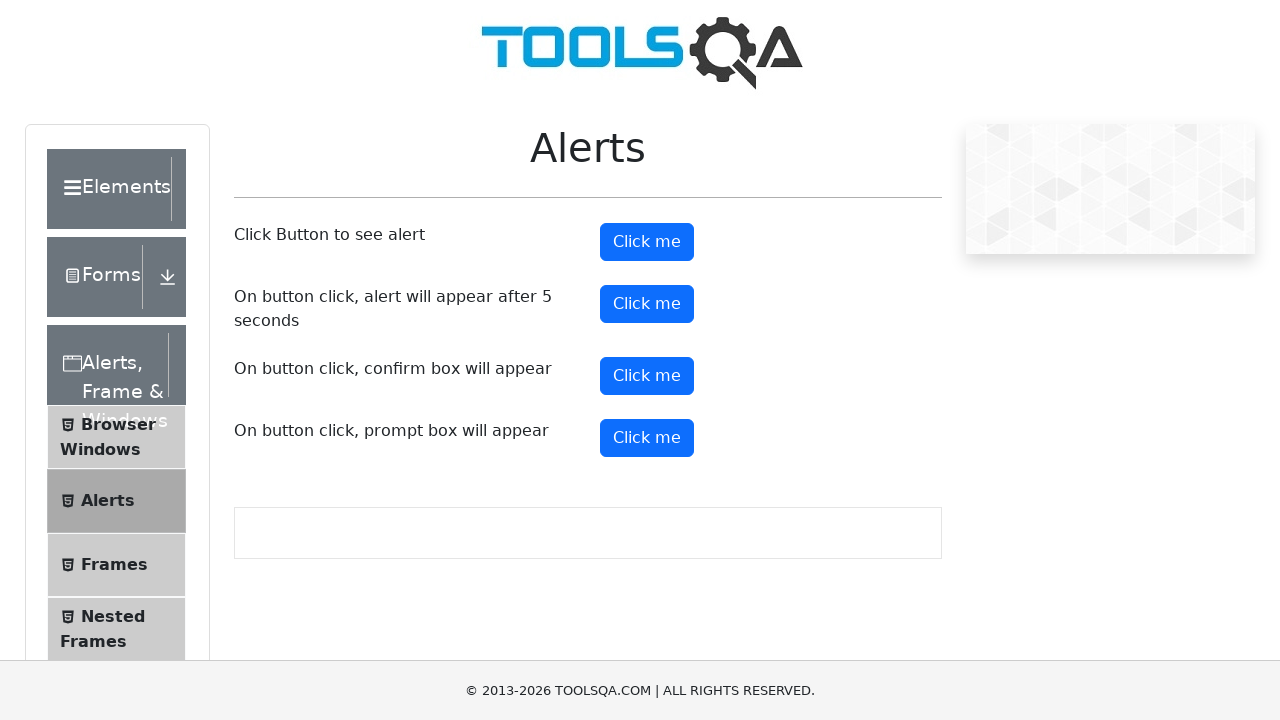

Scrolled to prompt button
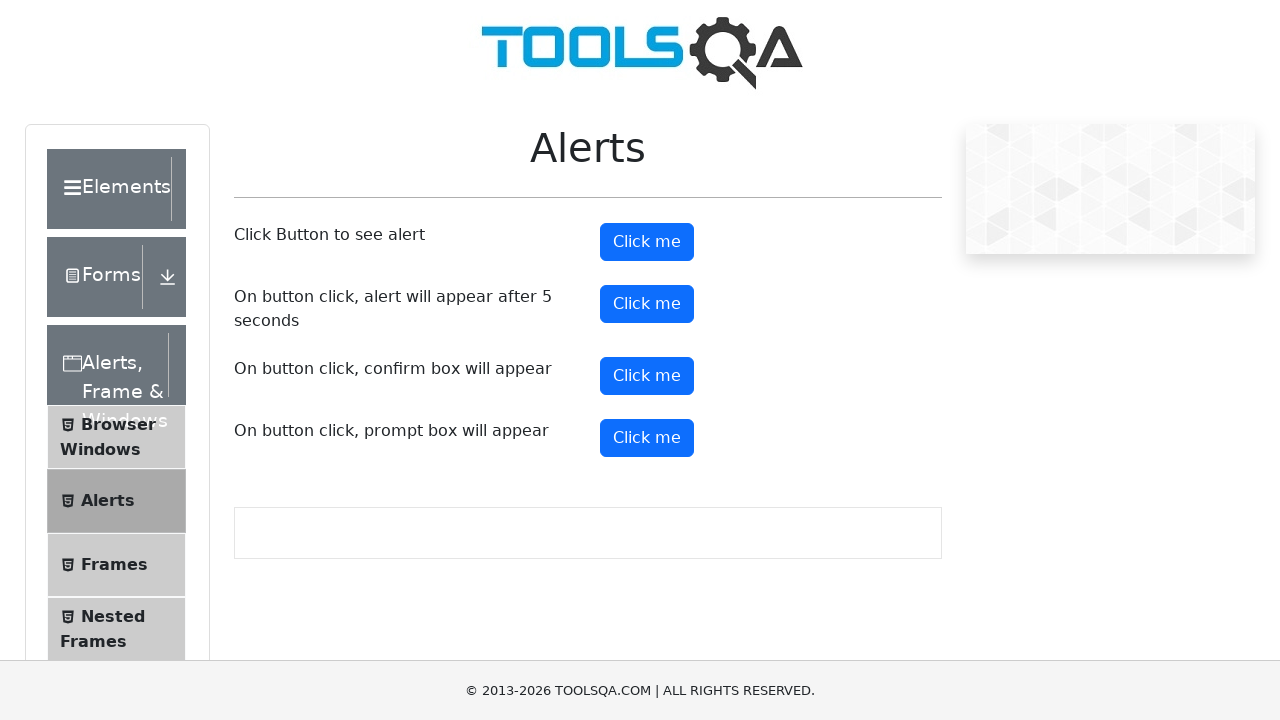

Clicked the prompt button to open JavaScript prompt box at (647, 438) on #promtButton
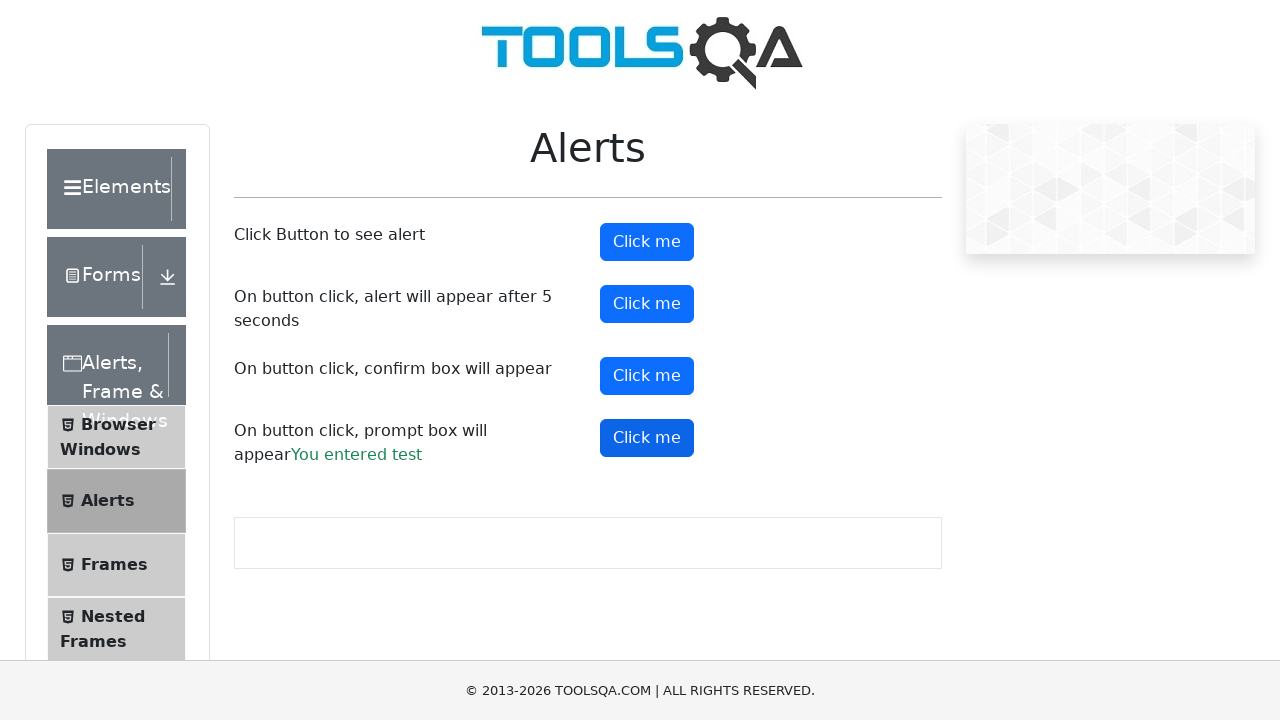

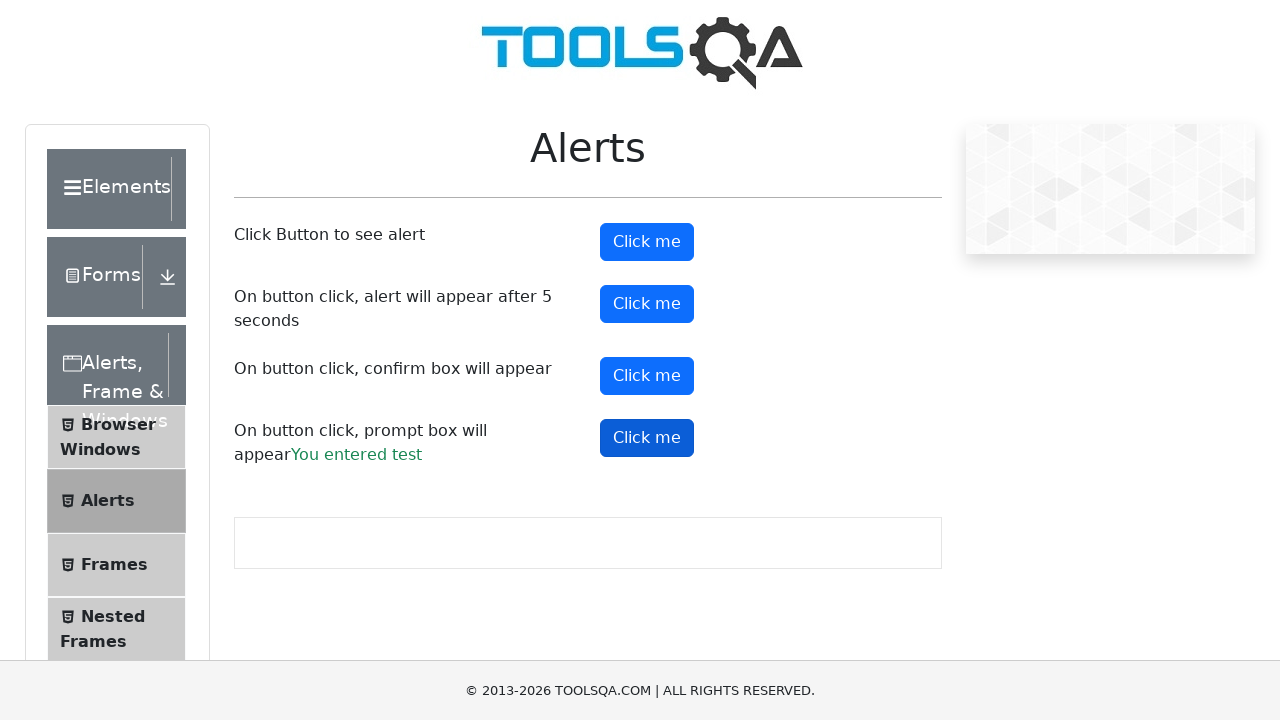